Tests horizontal slider functionality by clicking on the slider and pressing arrow up key to move the slider to maximum value

Starting URL: http://the-internet.herokuapp.com/horizontal_slider

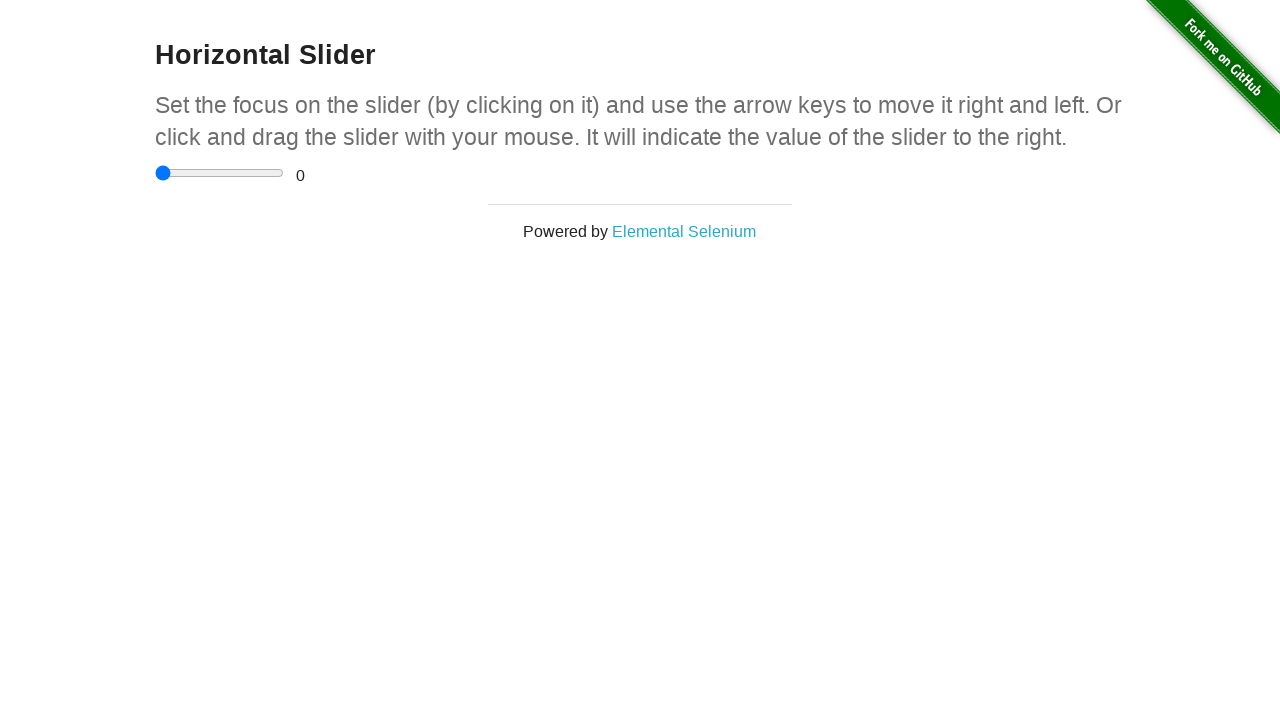

Navigated to horizontal slider test page
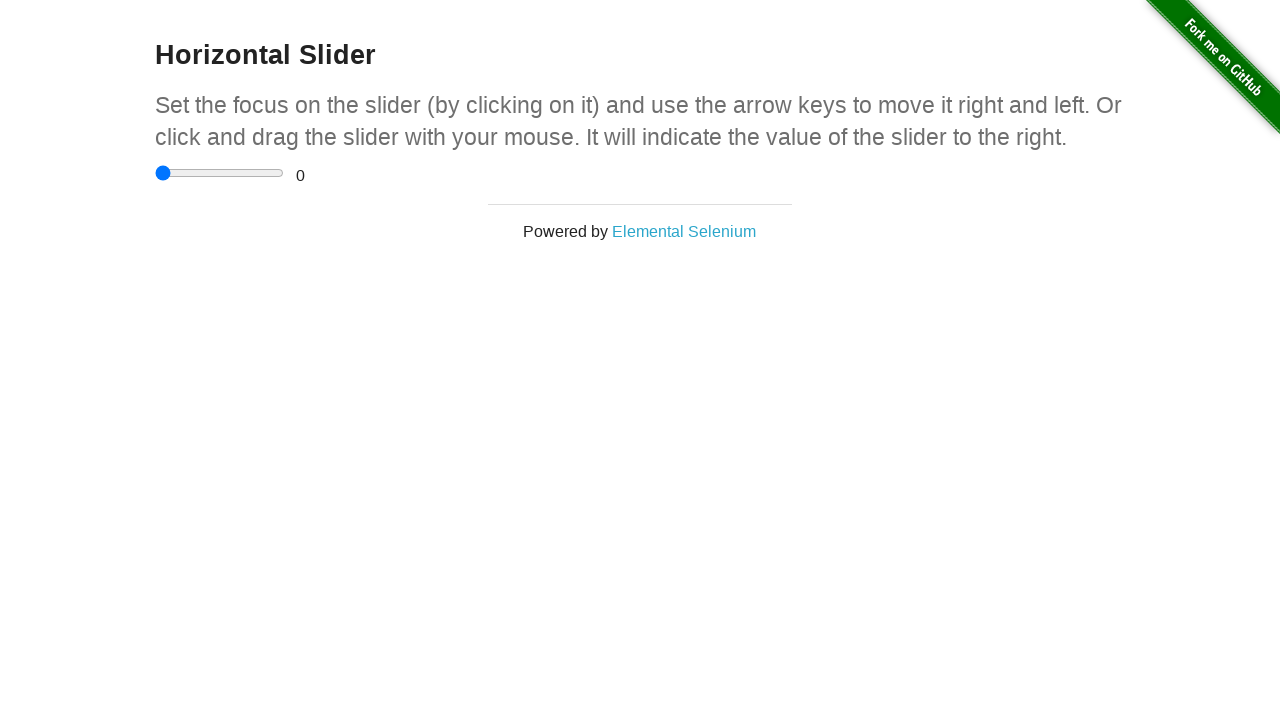

Clicked on the horizontal slider to focus it at (220, 173) on .sliderContainer > input:nth-child(1)
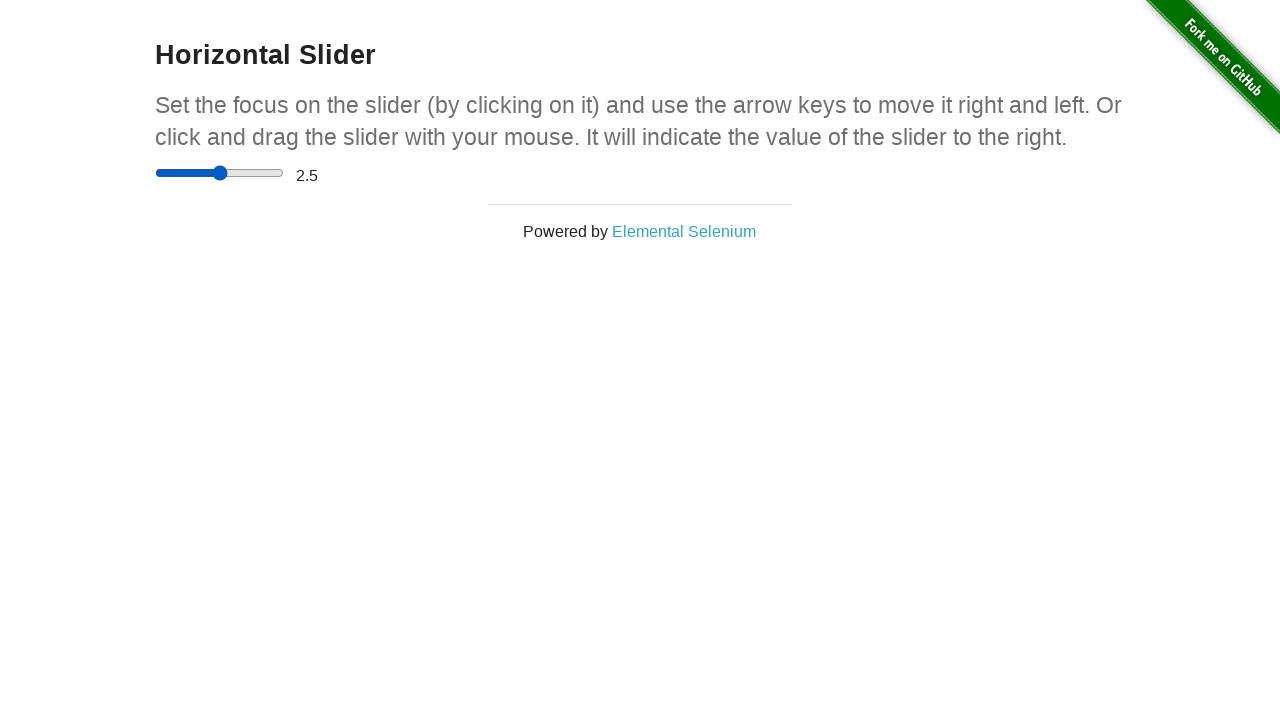

Pressed ArrowUp key to move slider towards maximum value
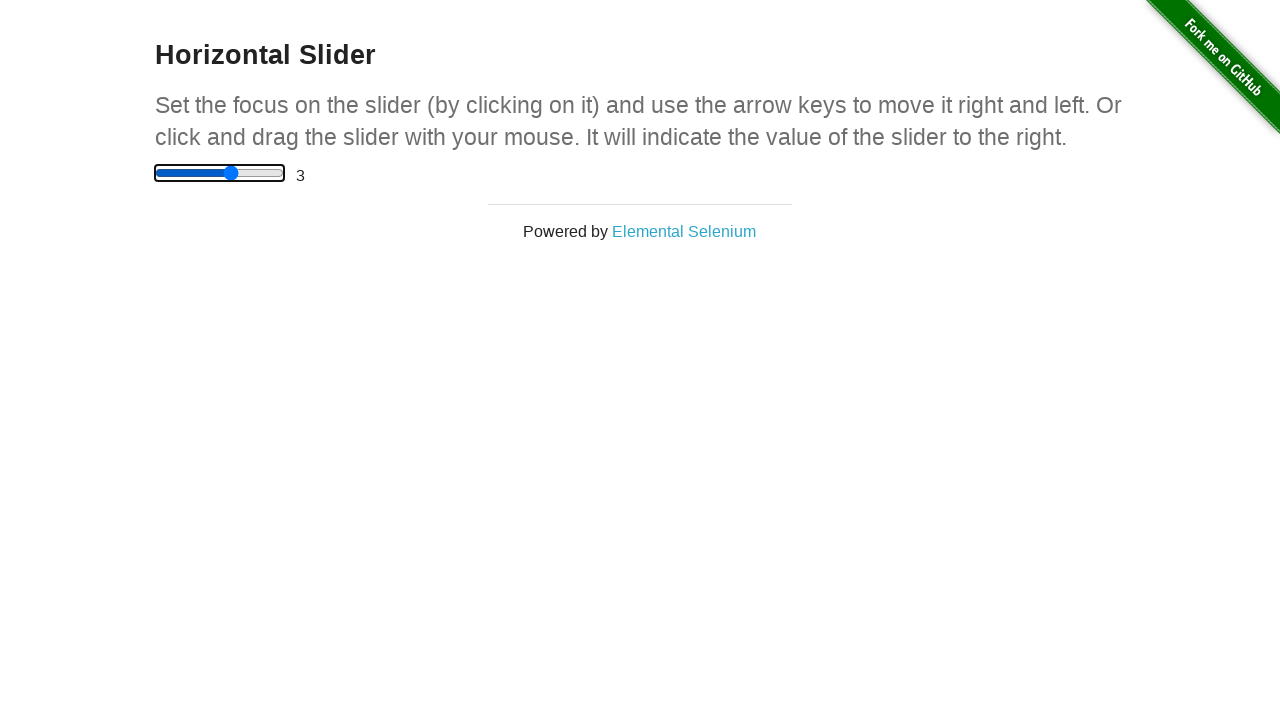

Verified slider value changed from initial value of 0
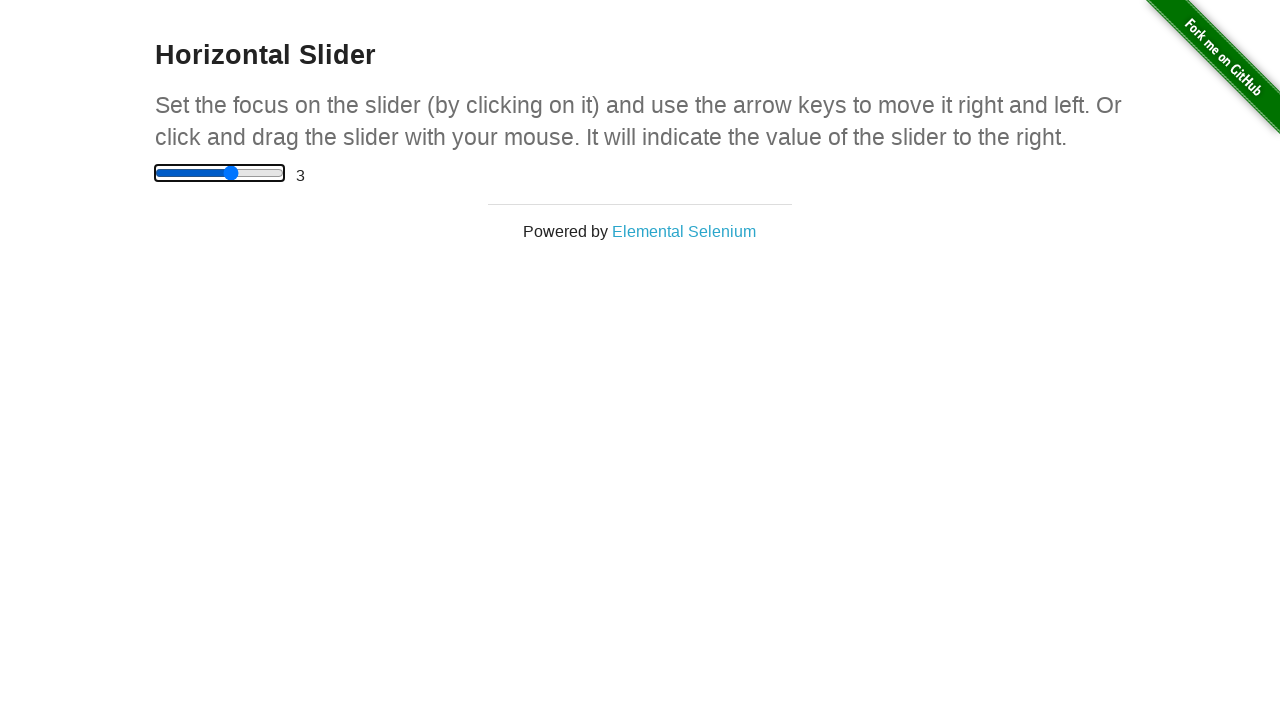

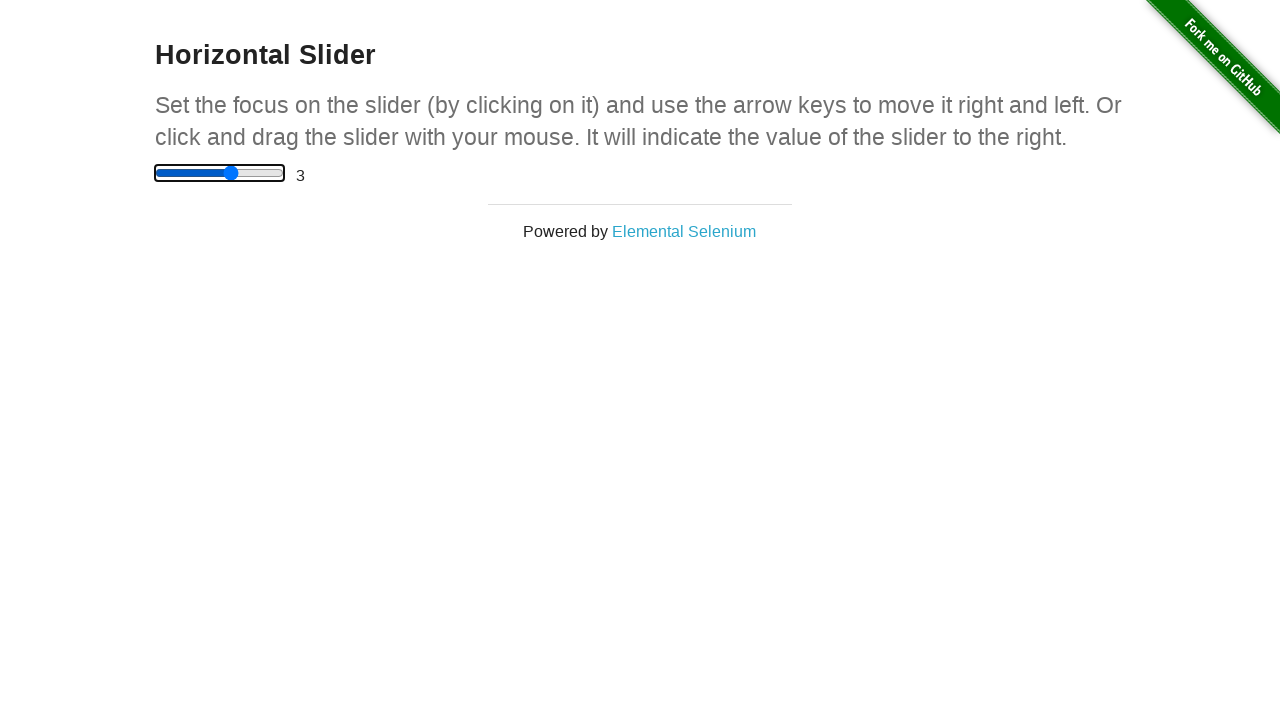